Tests handling multiple JavaScript alerts by setting up a dialog handler and clicking all alert buttons on the page

Starting URL: https://www.techglobal-training.com/frontend/alerts

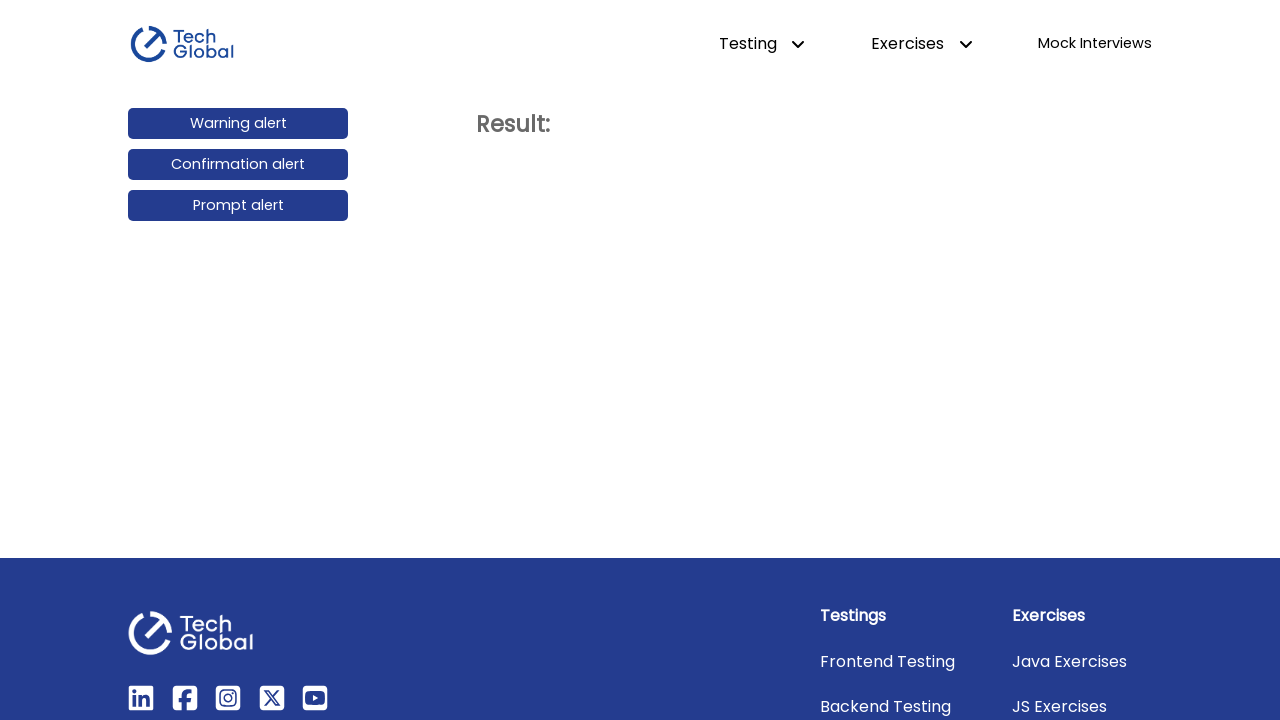

Set up dialog handler to accept all alerts
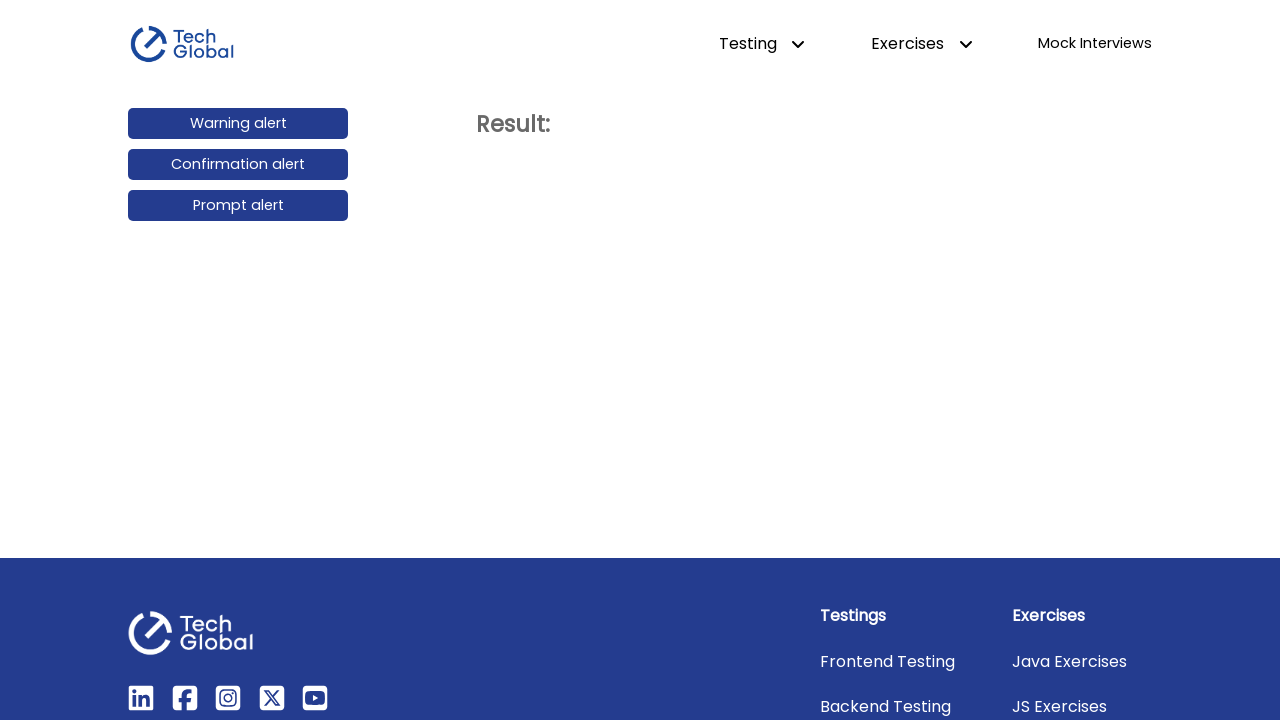

Located all alert buttons on the page
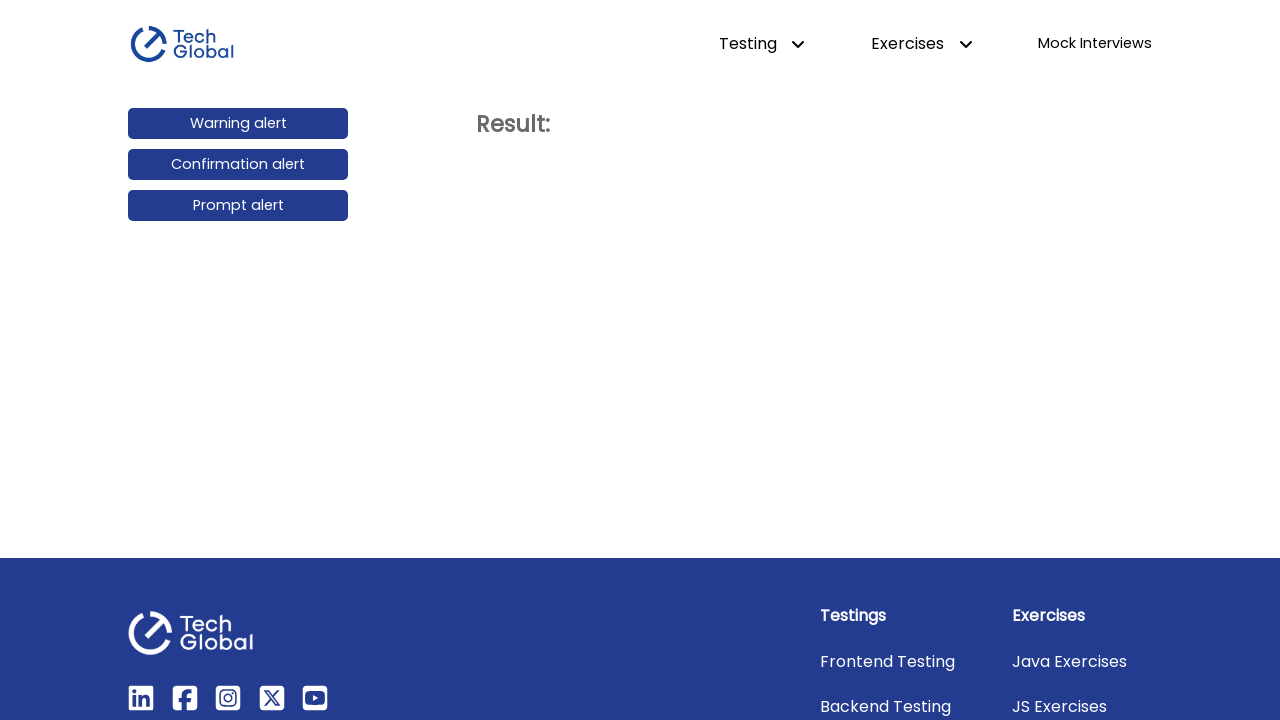

Found 3 alert buttons
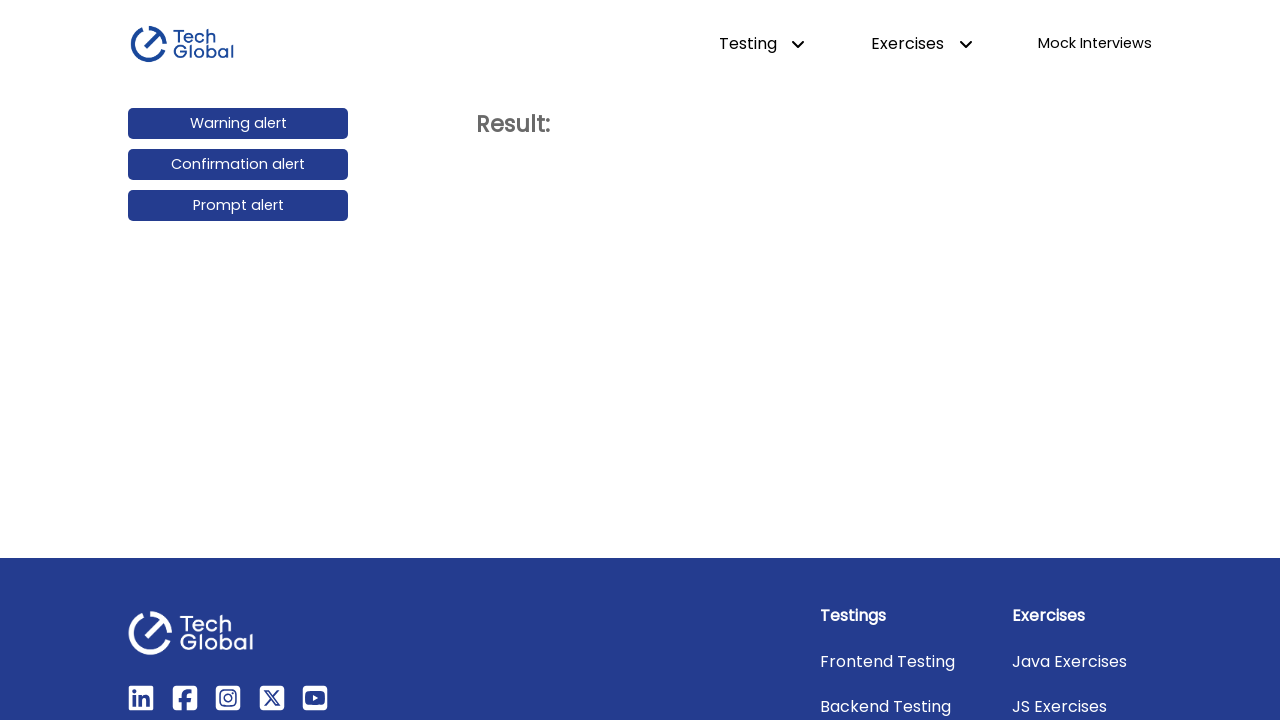

Clicked alert button 1 of 3 at (238, 124) on [id$="alert"] >> nth=0
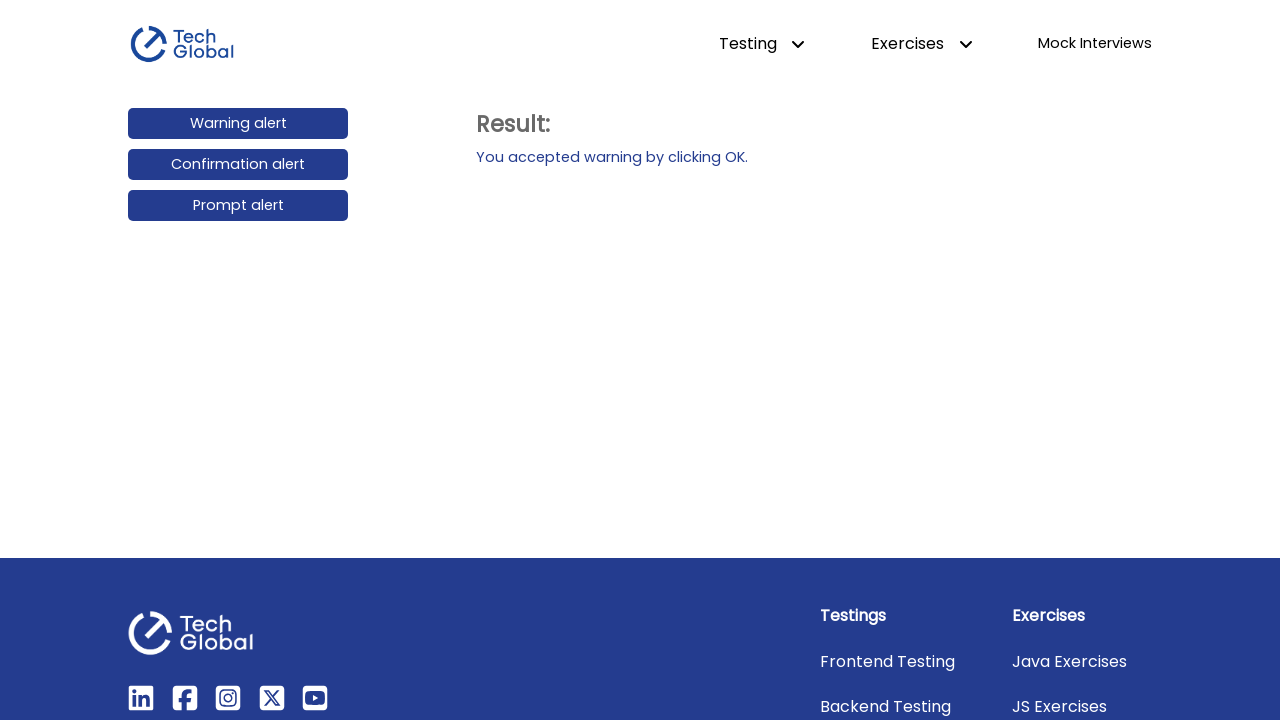

Waited for dialog to be handled after clicking button 1
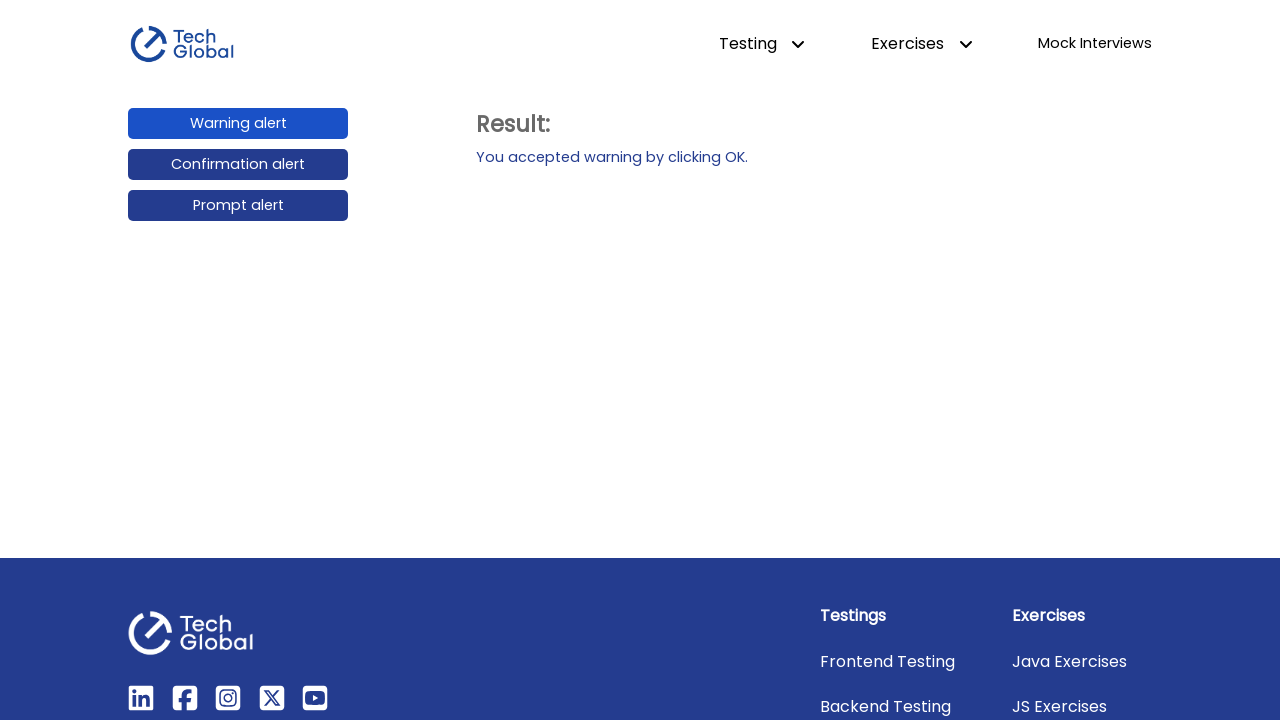

Clicked alert button 2 of 3 at (238, 165) on [id$="alert"] >> nth=1
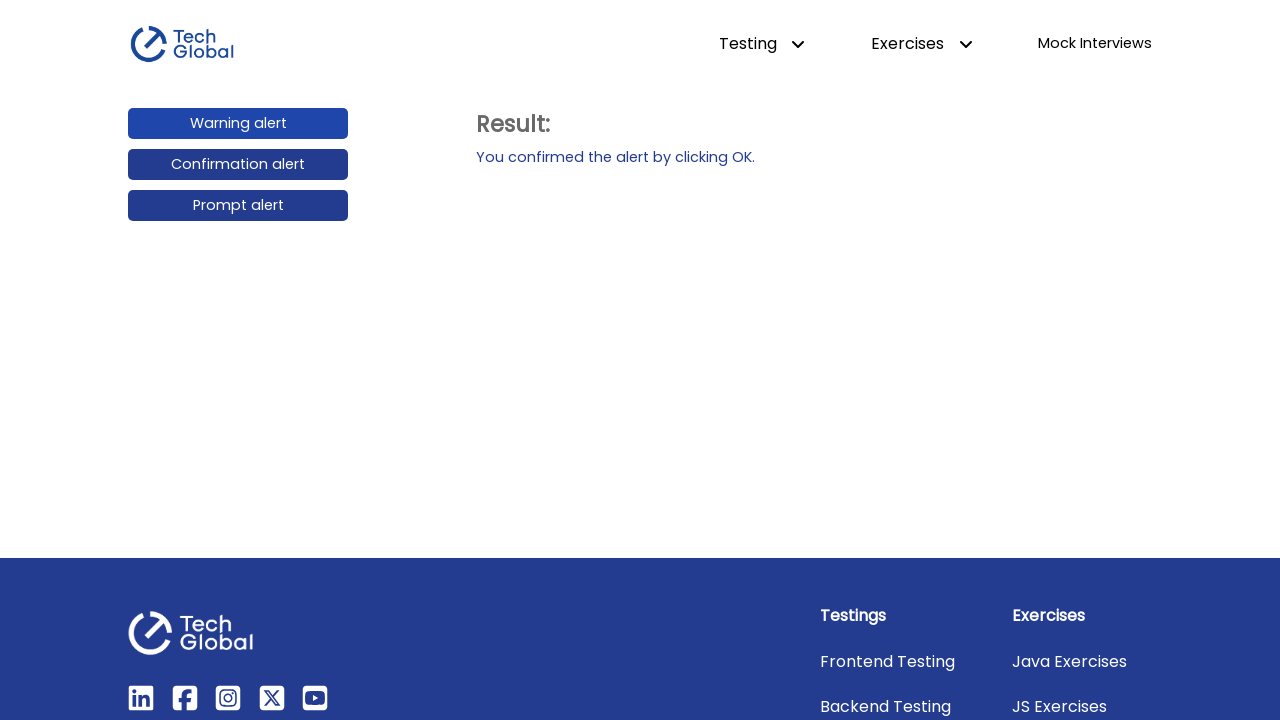

Waited for dialog to be handled after clicking button 2
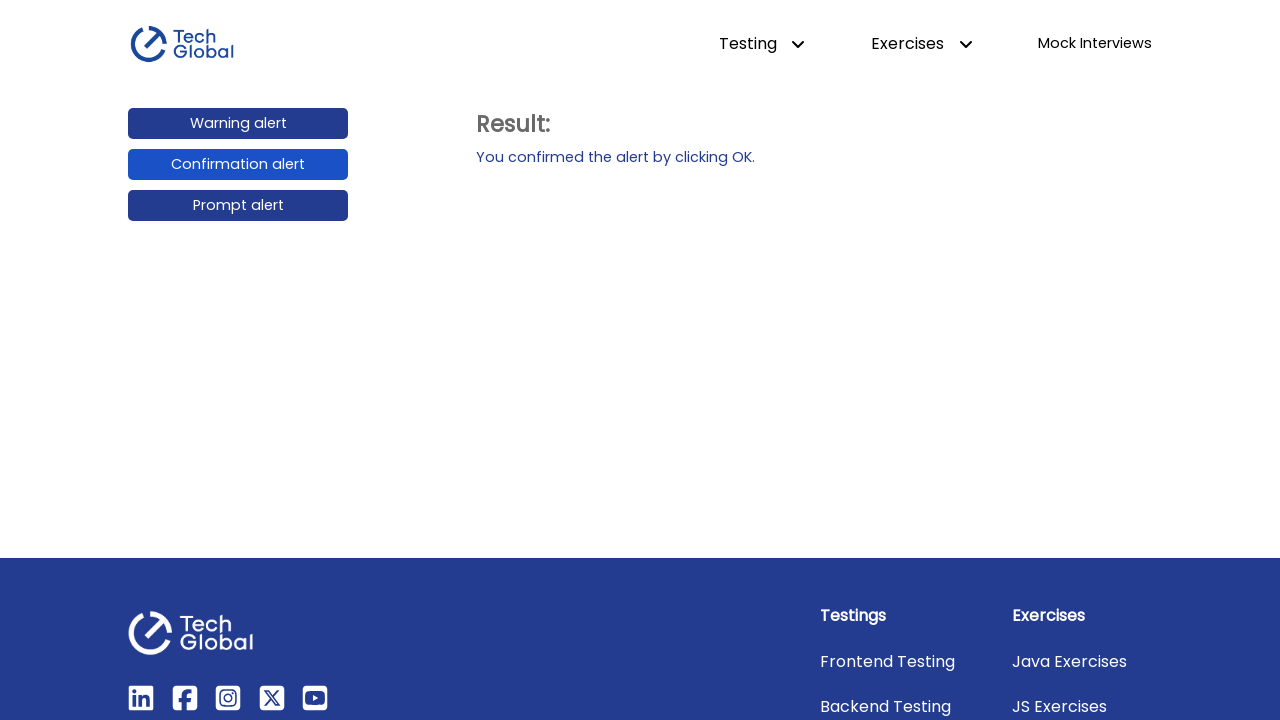

Clicked alert button 3 of 3 at (238, 206) on [id$="alert"] >> nth=2
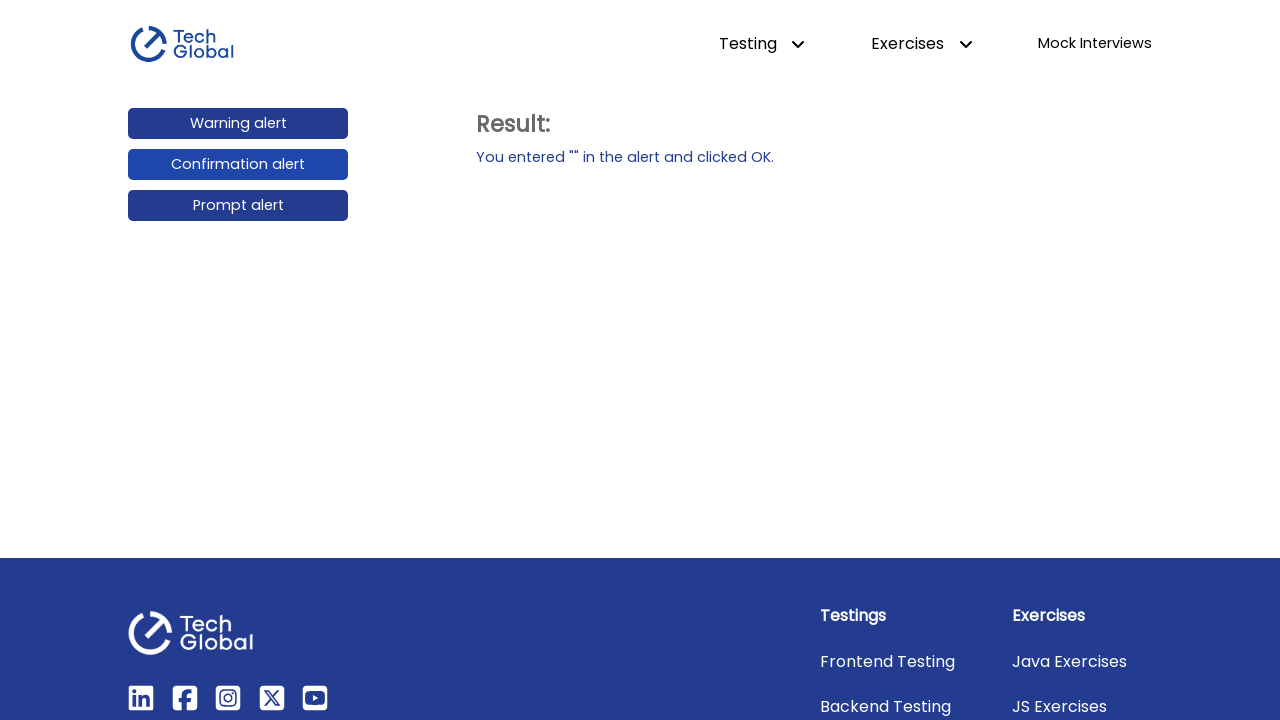

Waited for dialog to be handled after clicking button 3
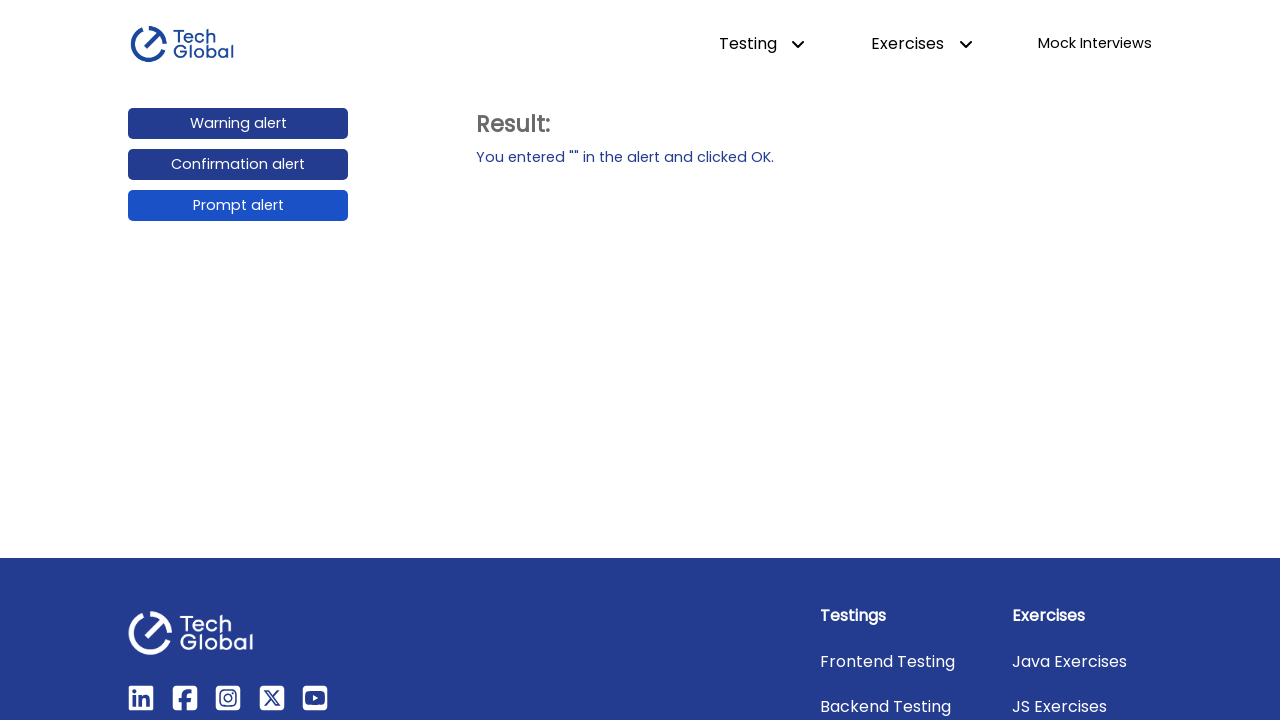

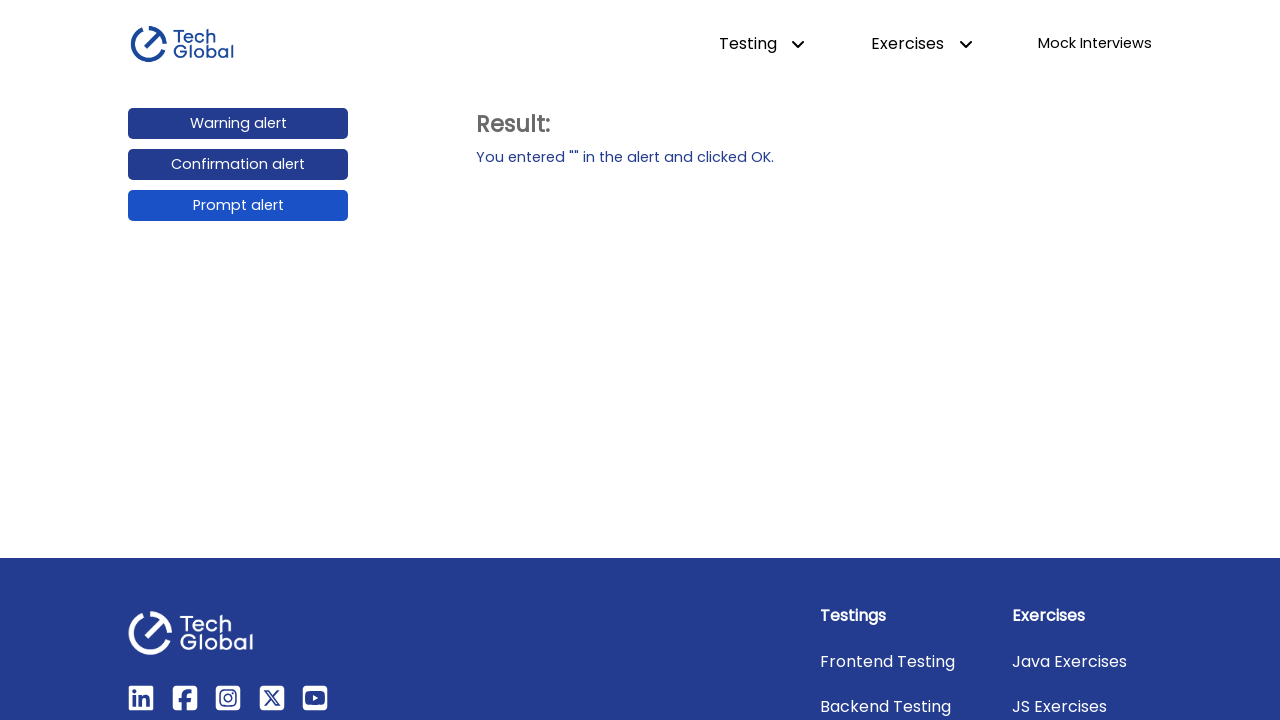